Tests the Health Canada Drug Product Database search functionality by entering a DIN (Drug Identification Number) and product name, submitting the search, clicking on a result, and verifying product information is displayed.

Starting URL: https://health-products.canada.ca/dpd-bdpp/

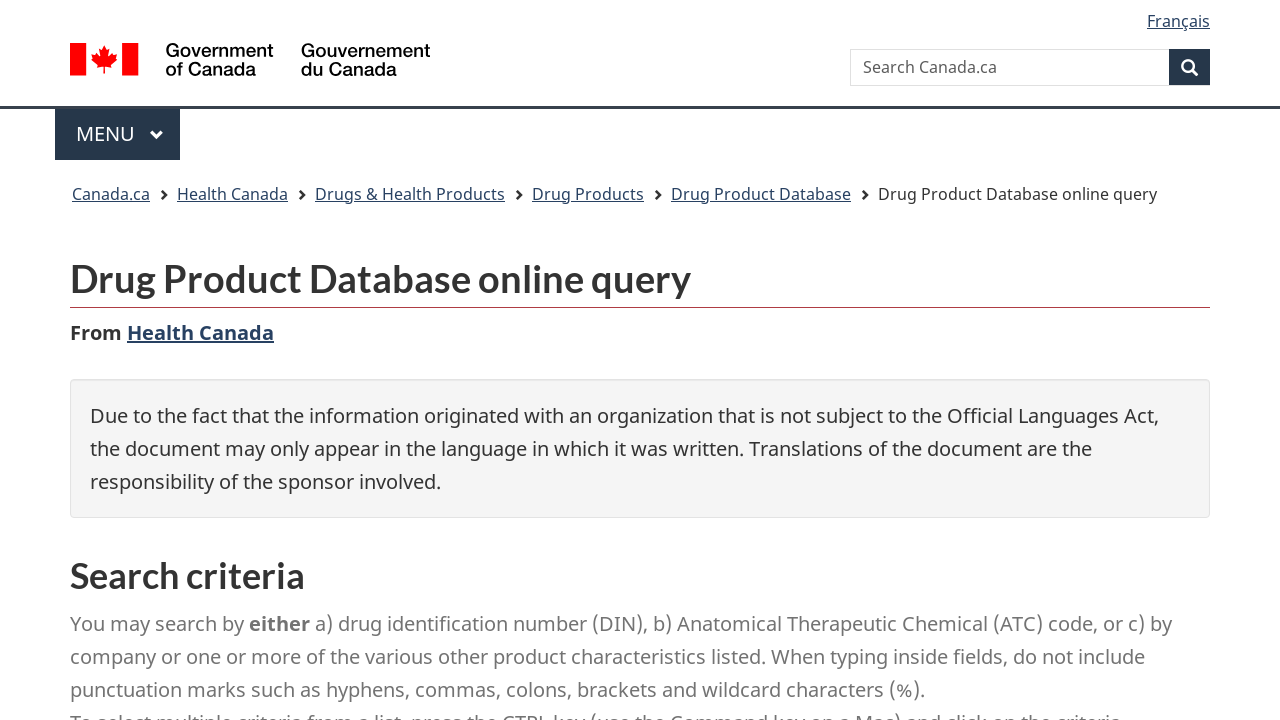

Filled DIN field with '02248756' on #din
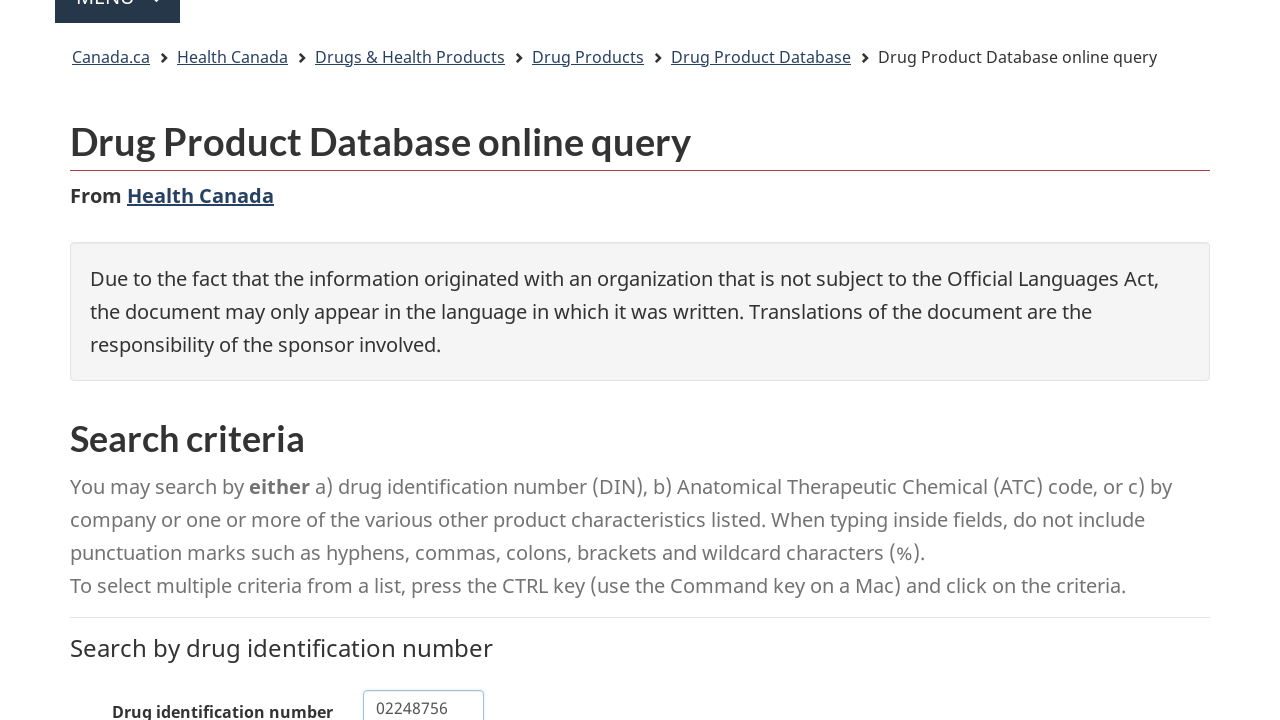

Filled product name field with 'TYLENOL' on #product
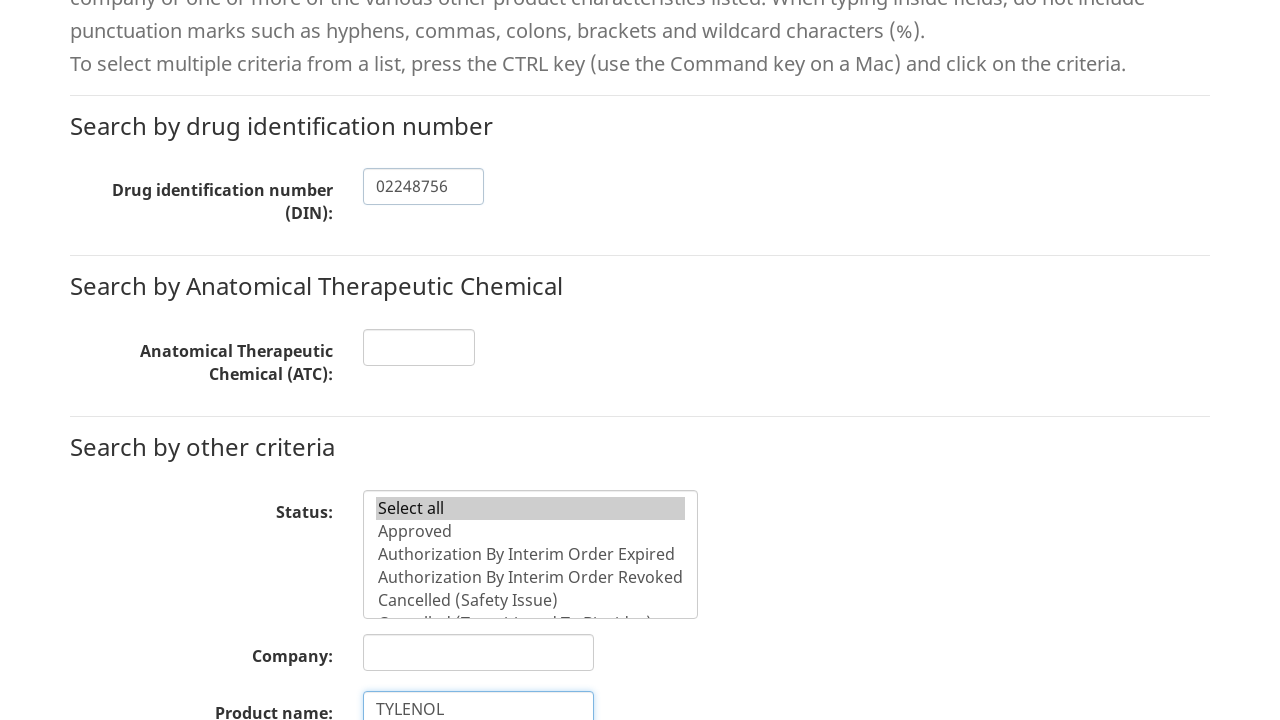

Clicked Search button to submit search at (398, 360) on input[value='Search']
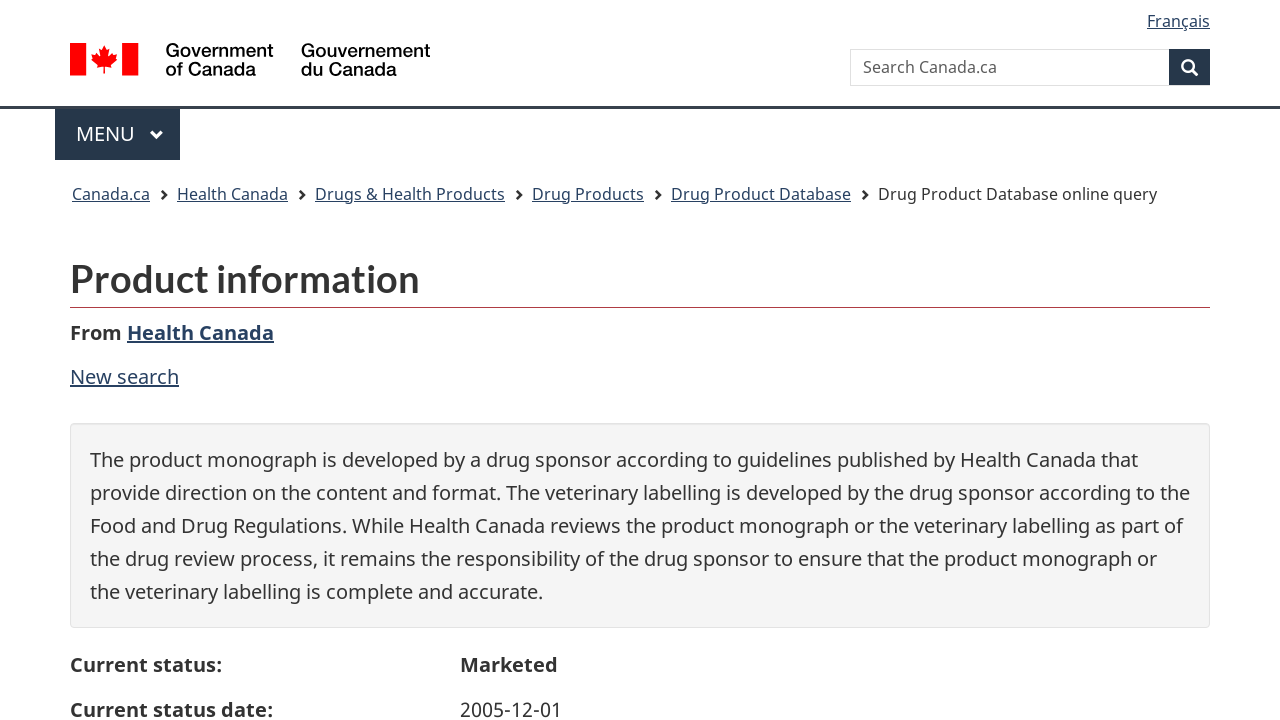

Search results loaded with links displayed
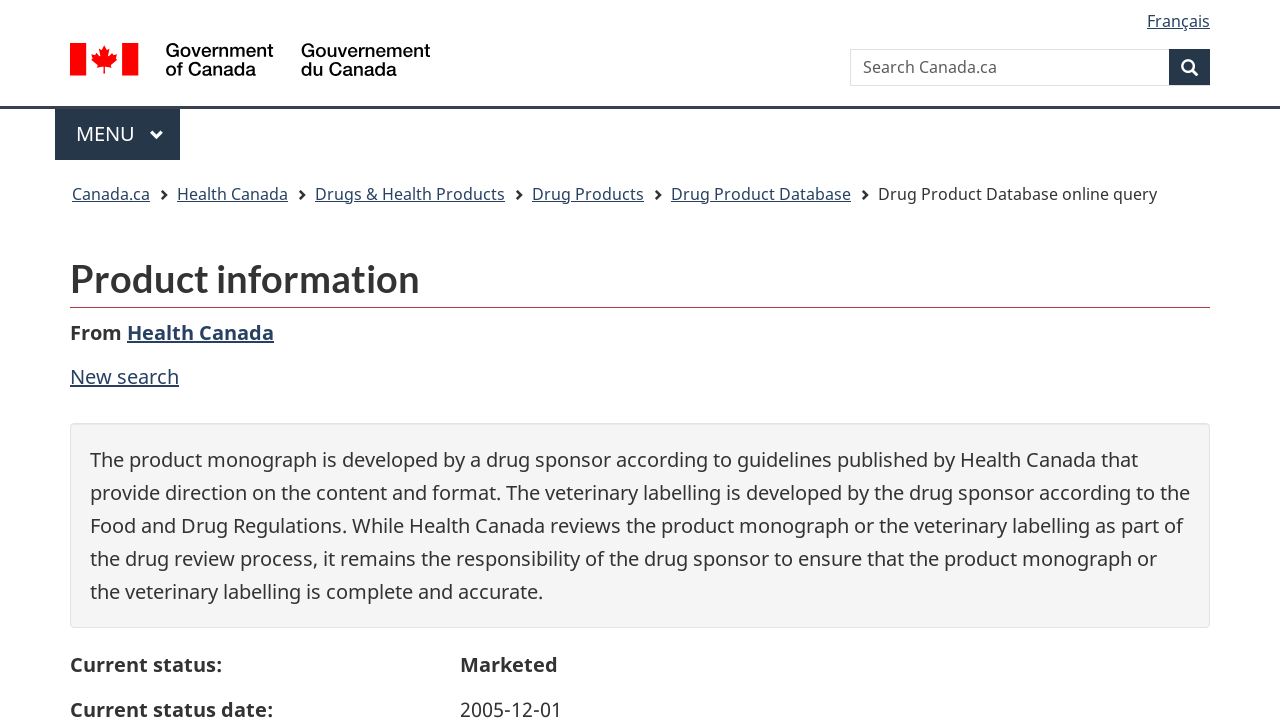

Clicked on DIN '02248756' result link at (835, 361) on text=02248756
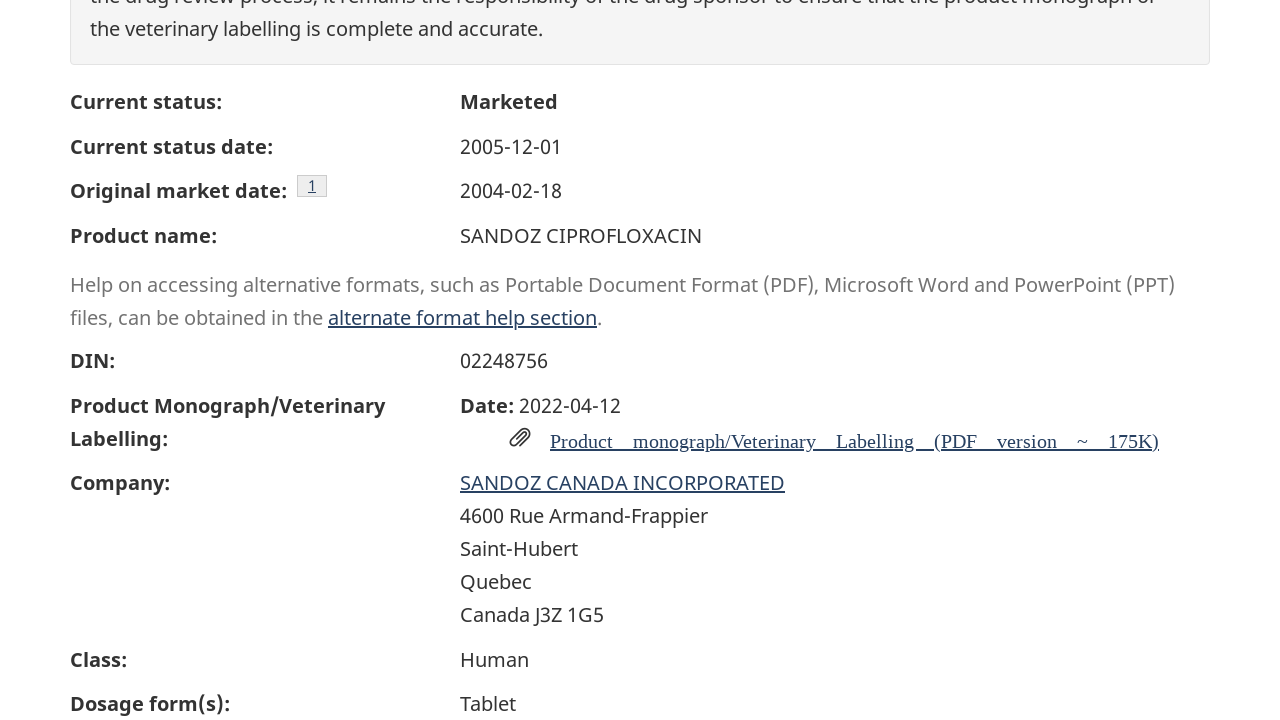

Product information page loaded with PDF download link (paperclip icon) visible
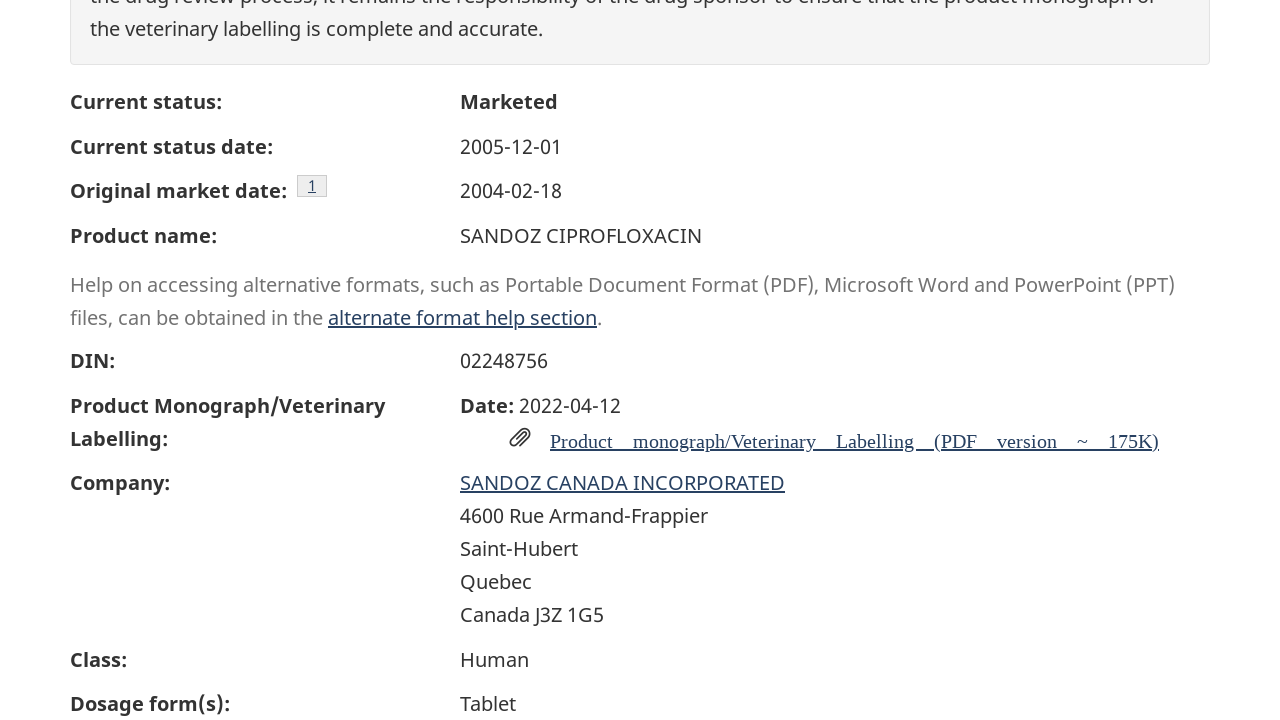

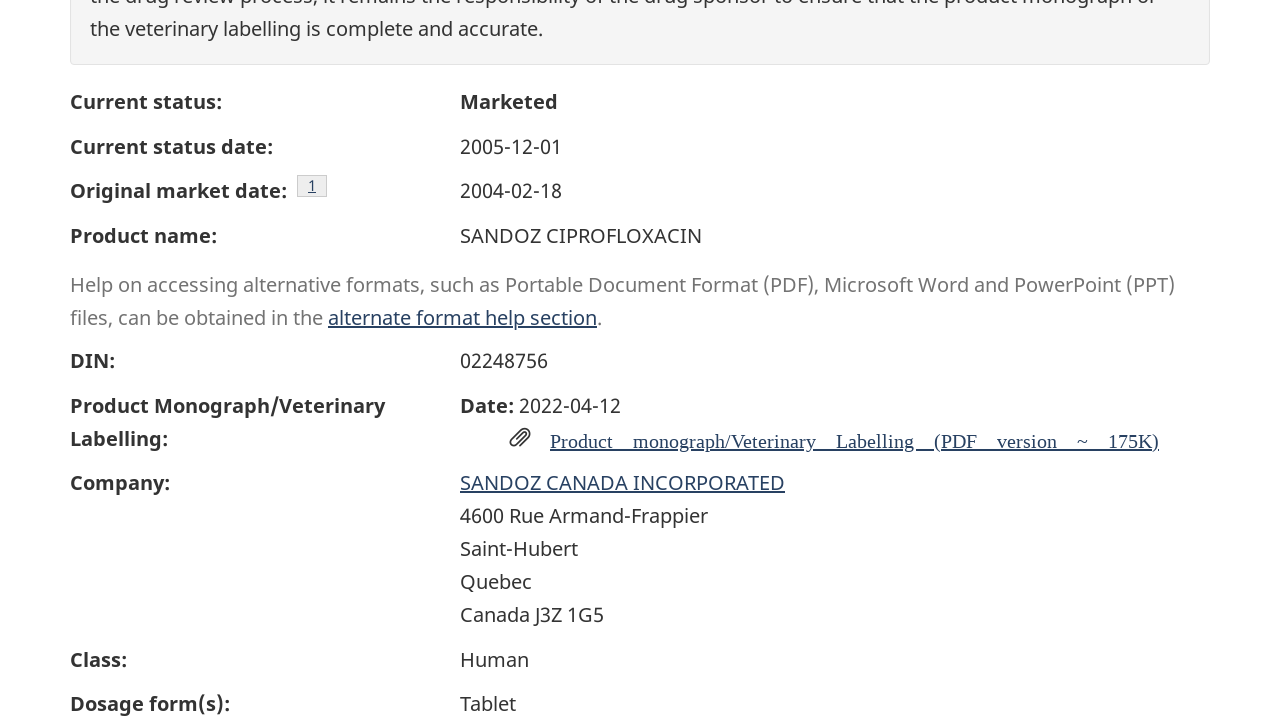